Tests checkbox functionality by verifying default states and toggling checkbox selection on the Selenium demo form

Starting URL: https://www.selenium.dev/selenium/web/web-form.html

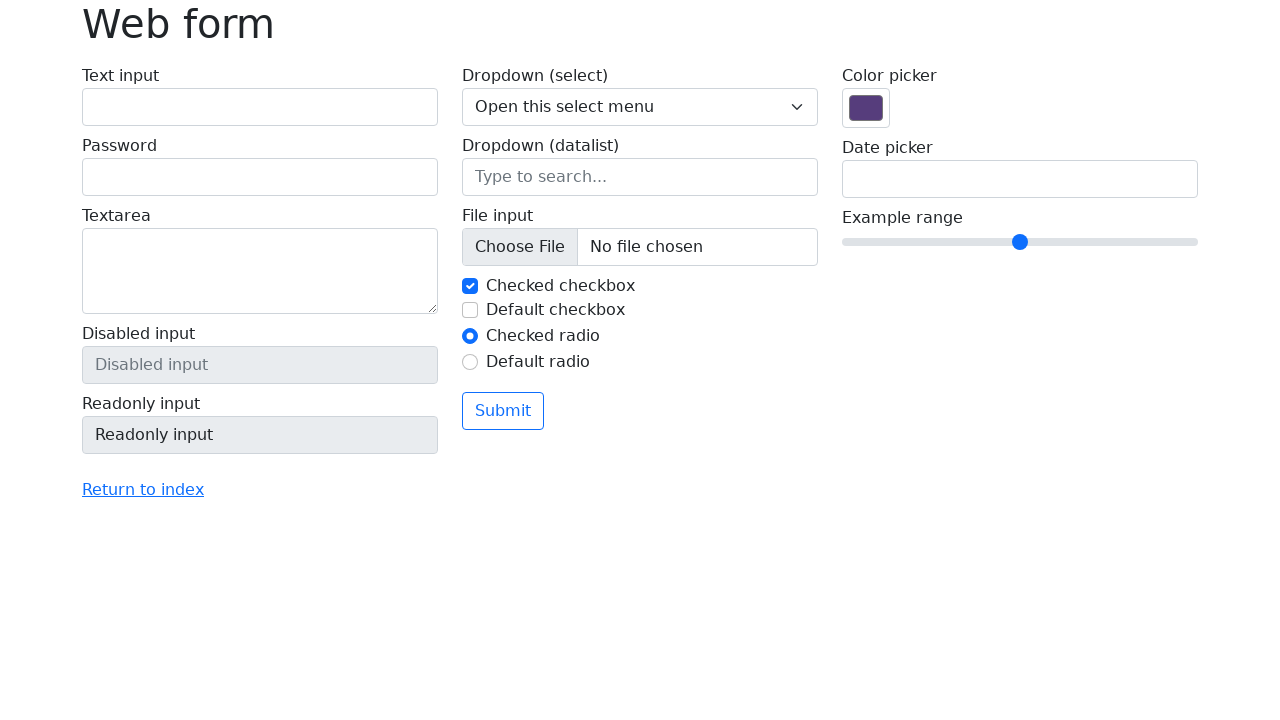

Located the first checkbox element
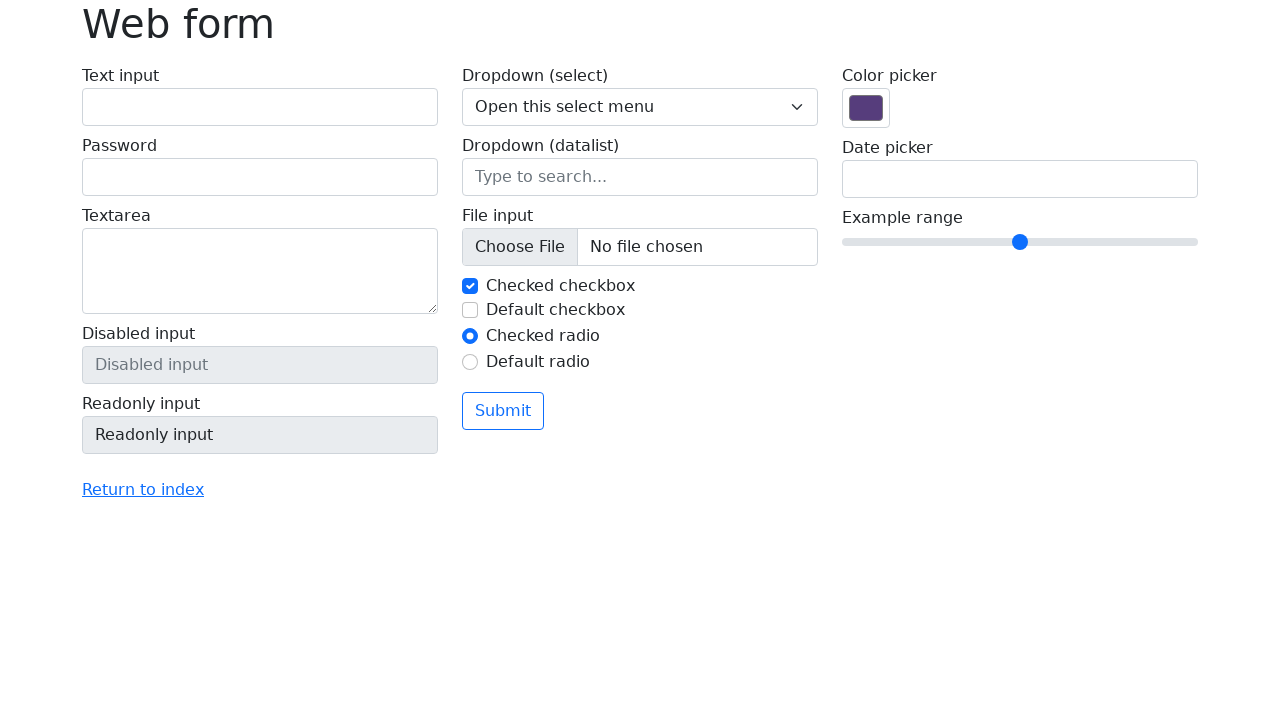

Verified that the first checkbox is selected by default
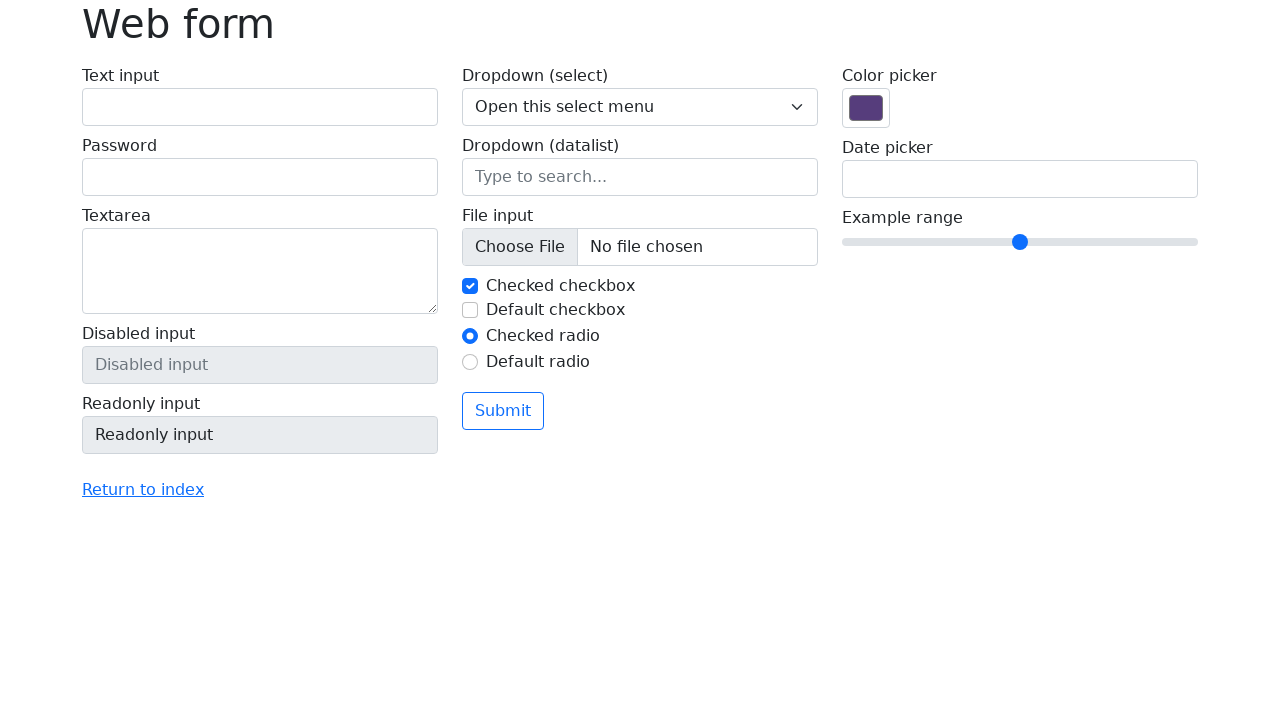

Located the second checkbox element
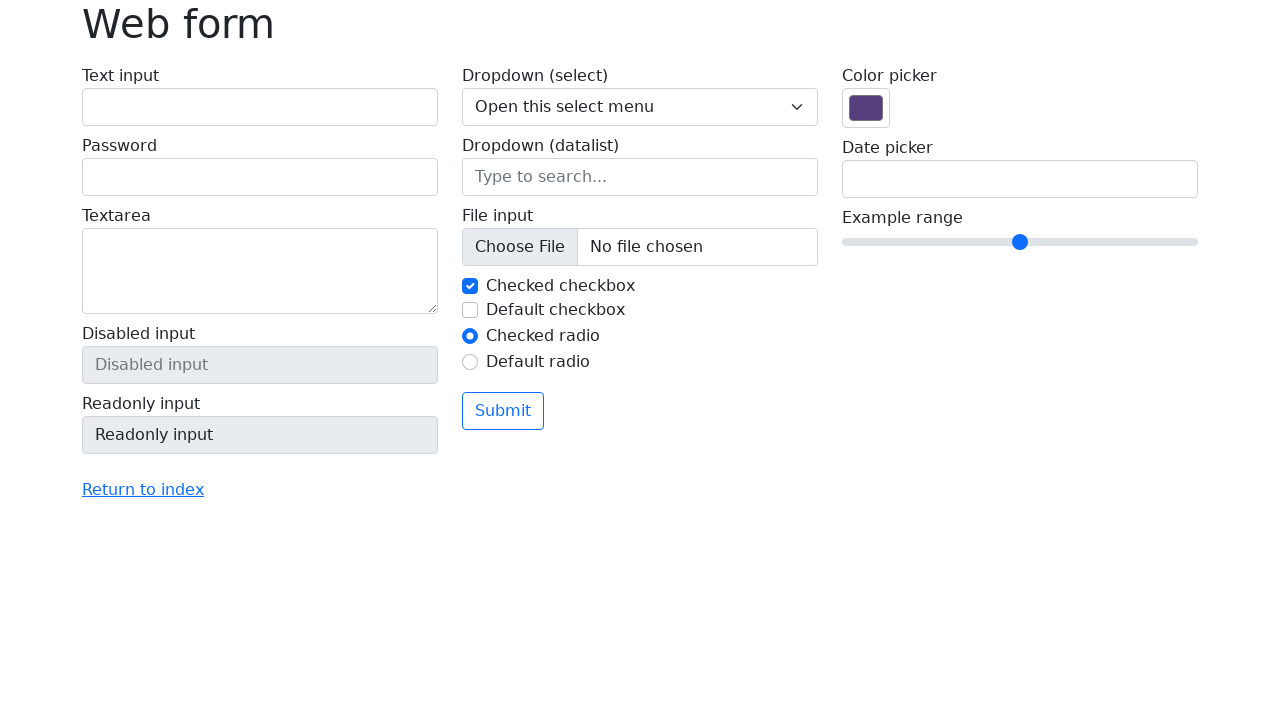

Verified that the second checkbox is not selected by default
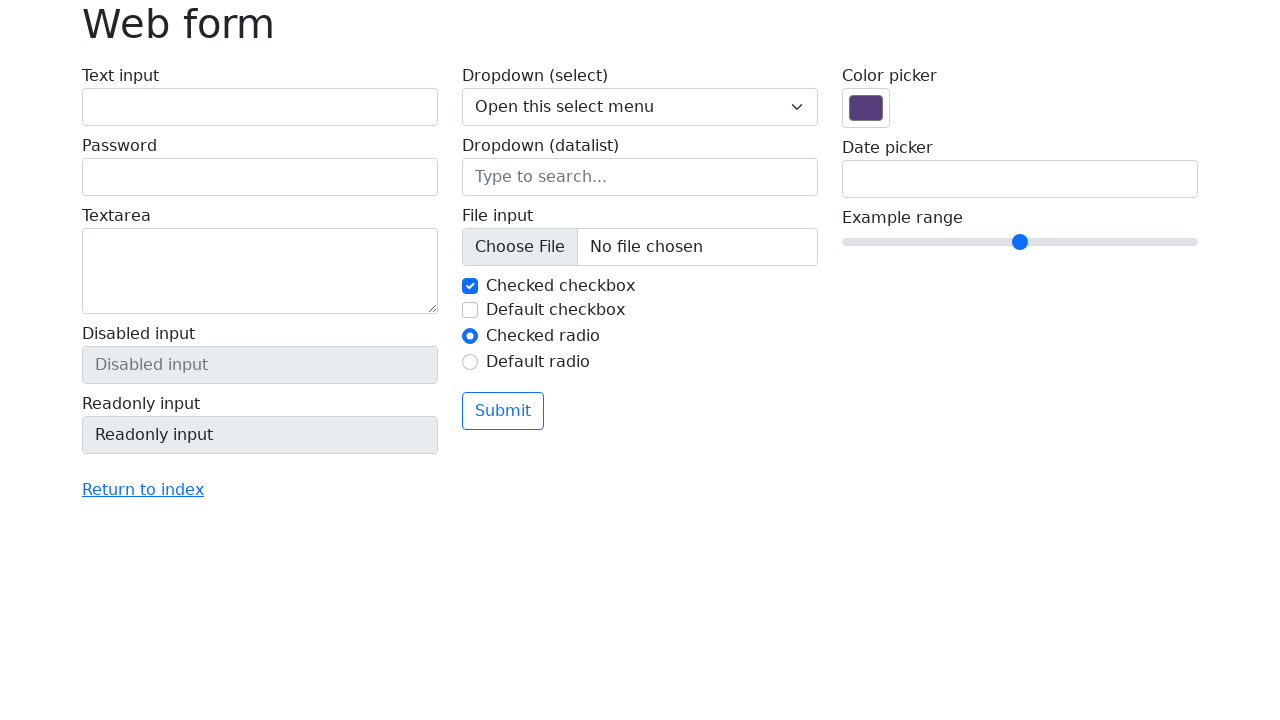

Clicked the second checkbox to toggle its selection at (470, 310) on #my-check-2
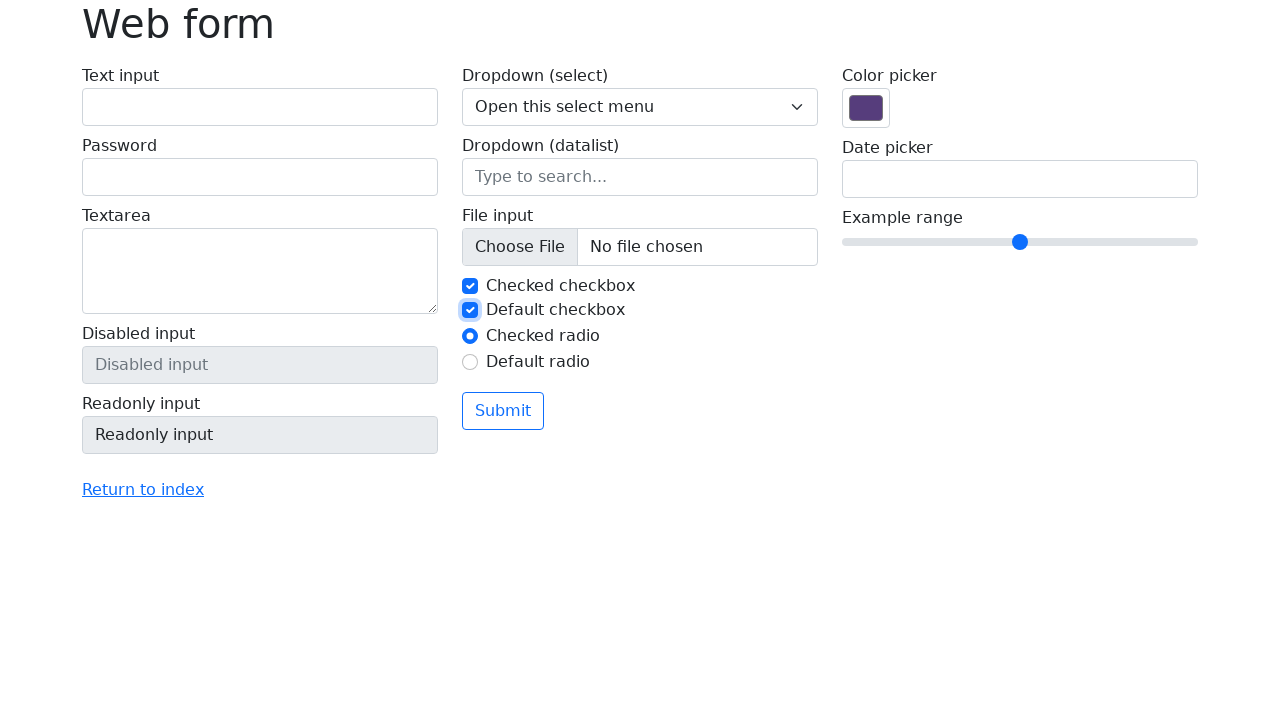

Verified that the second checkbox is now selected after clicking
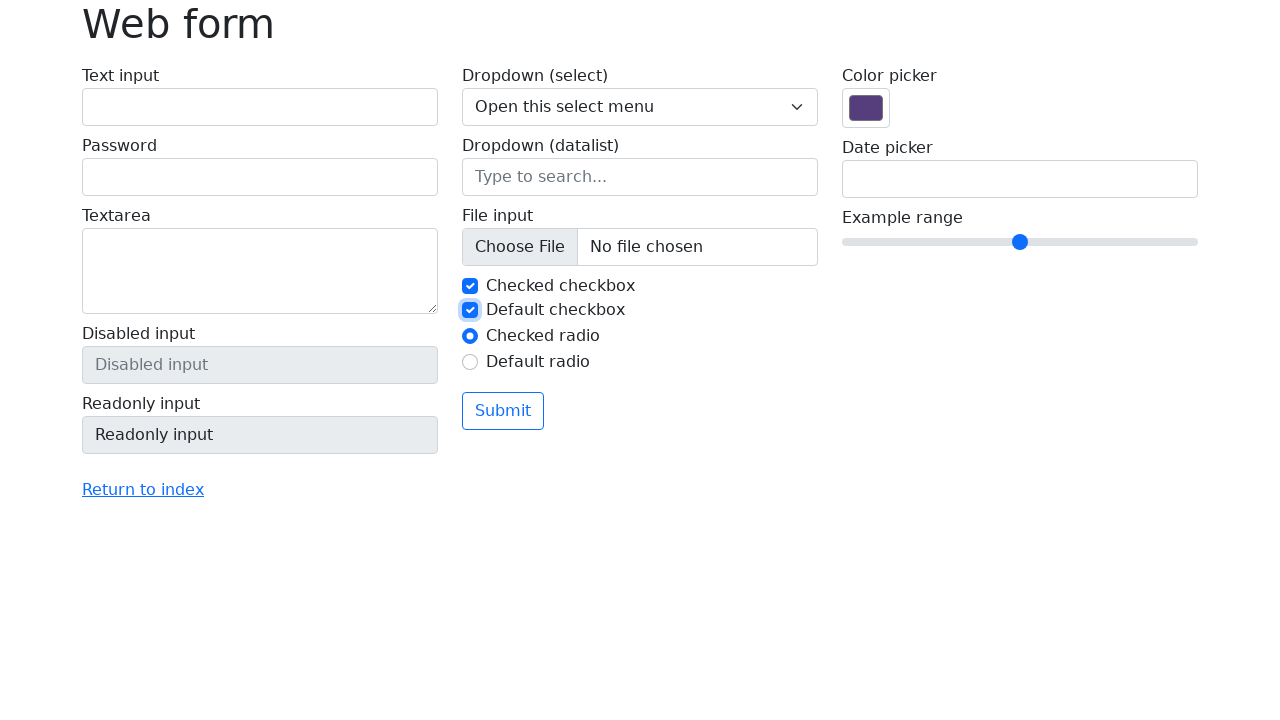

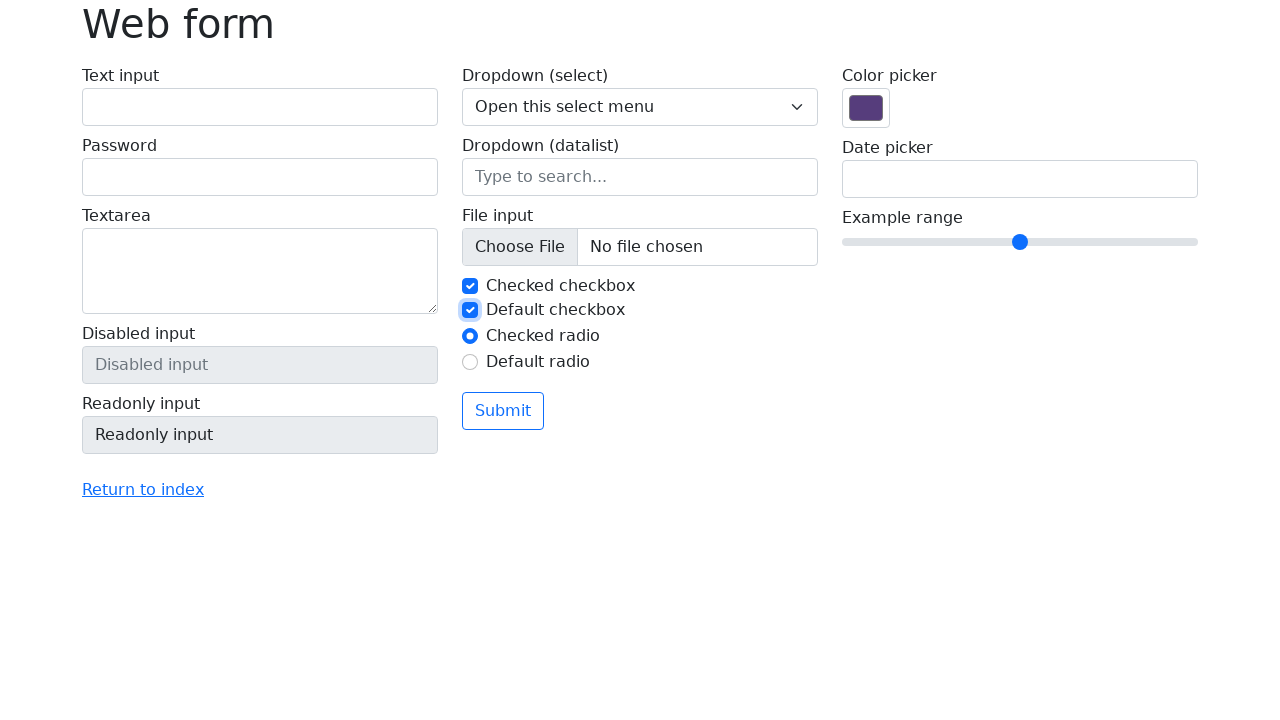